Tests the SageMath online calculator by entering mathematical code into the editor, executing it, and waiting for the computation result to appear

Starting URL: https://sagecell.sagemath.org/

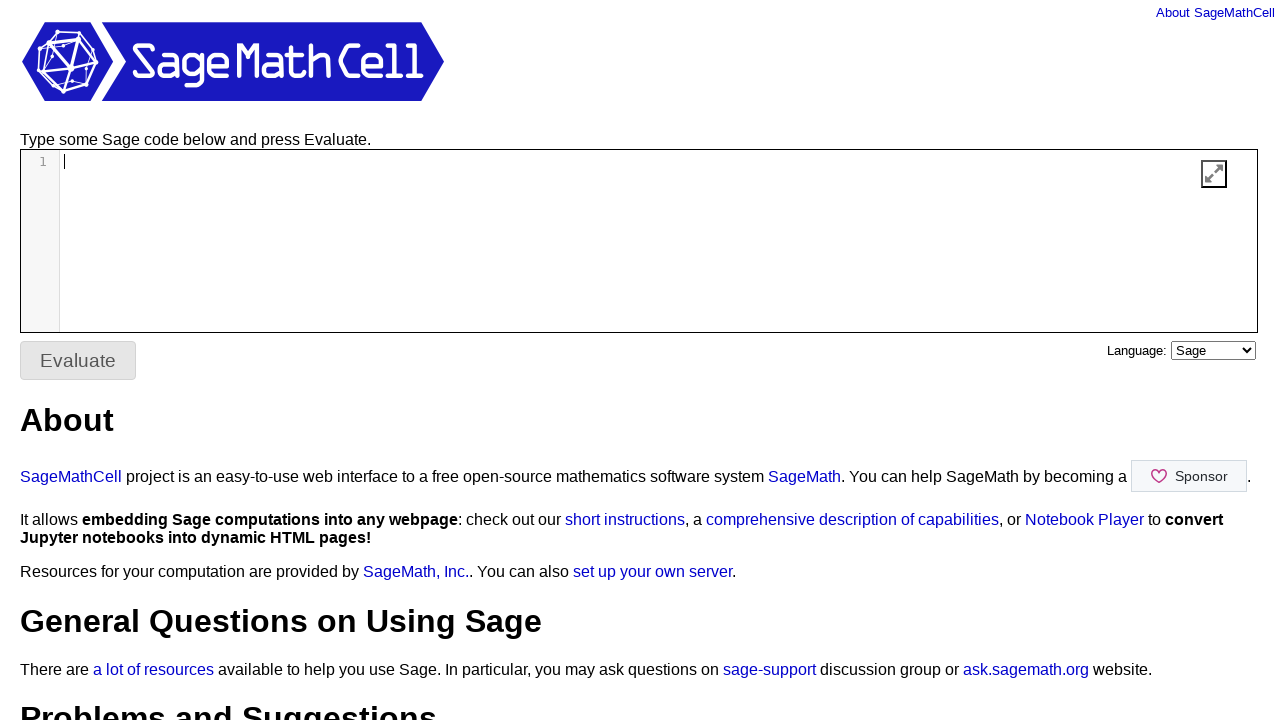

Filled SageMath editor with mathematical code (factorial and prime factorization) on //*[@id="cell"]/div[1]/div[1]/div/div[1]/textarea
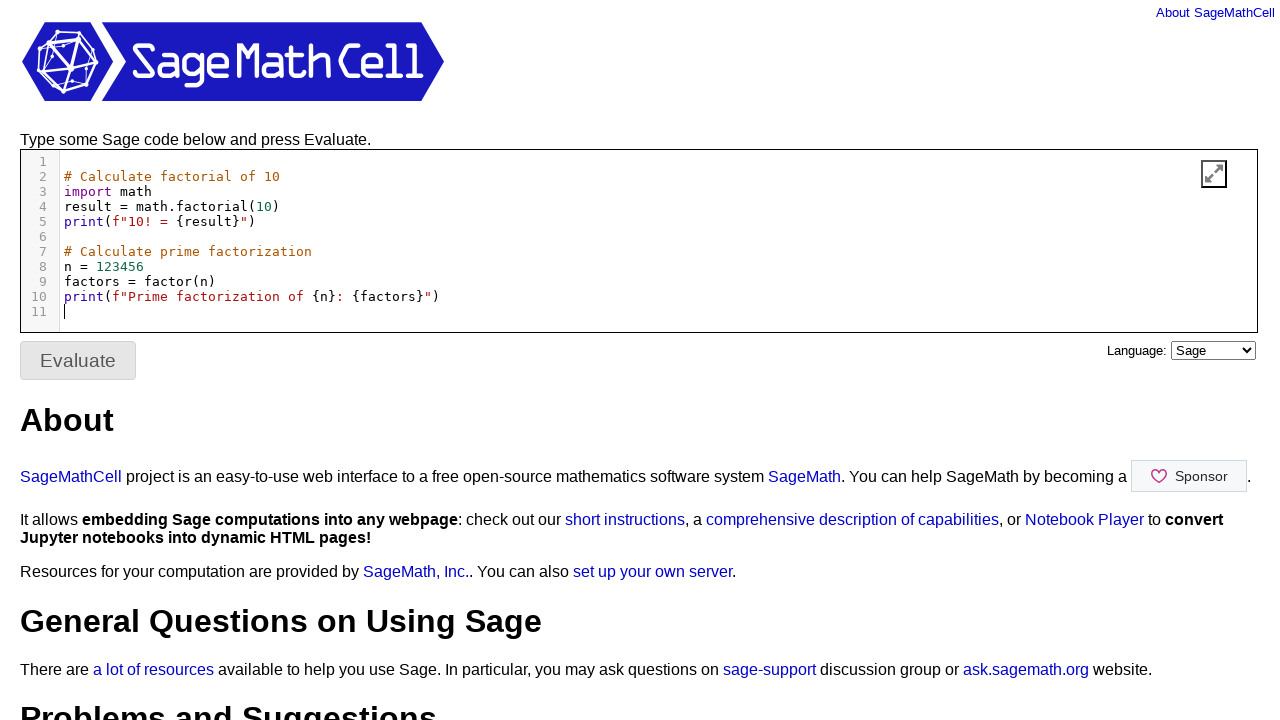

Clicked Evaluate button to execute the code at (78, 361) on xpath=//*[@id="cell"]/div[1]/button
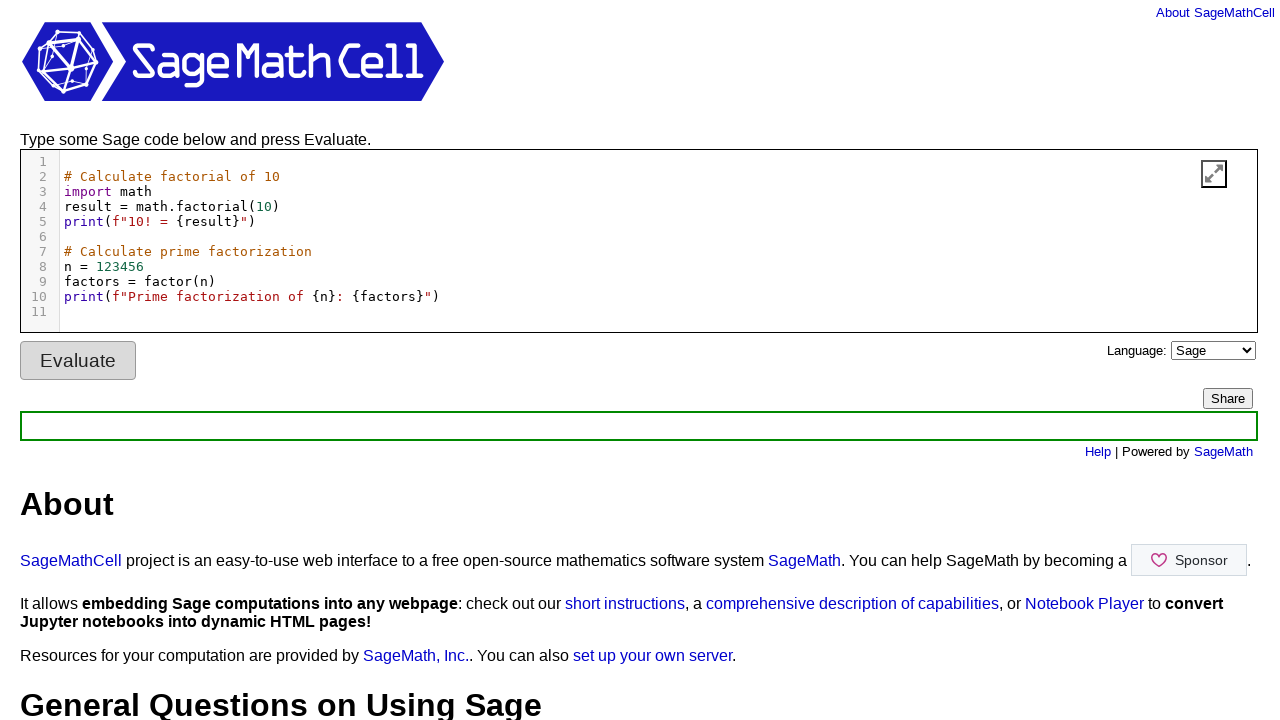

Computation result appeared in output cell
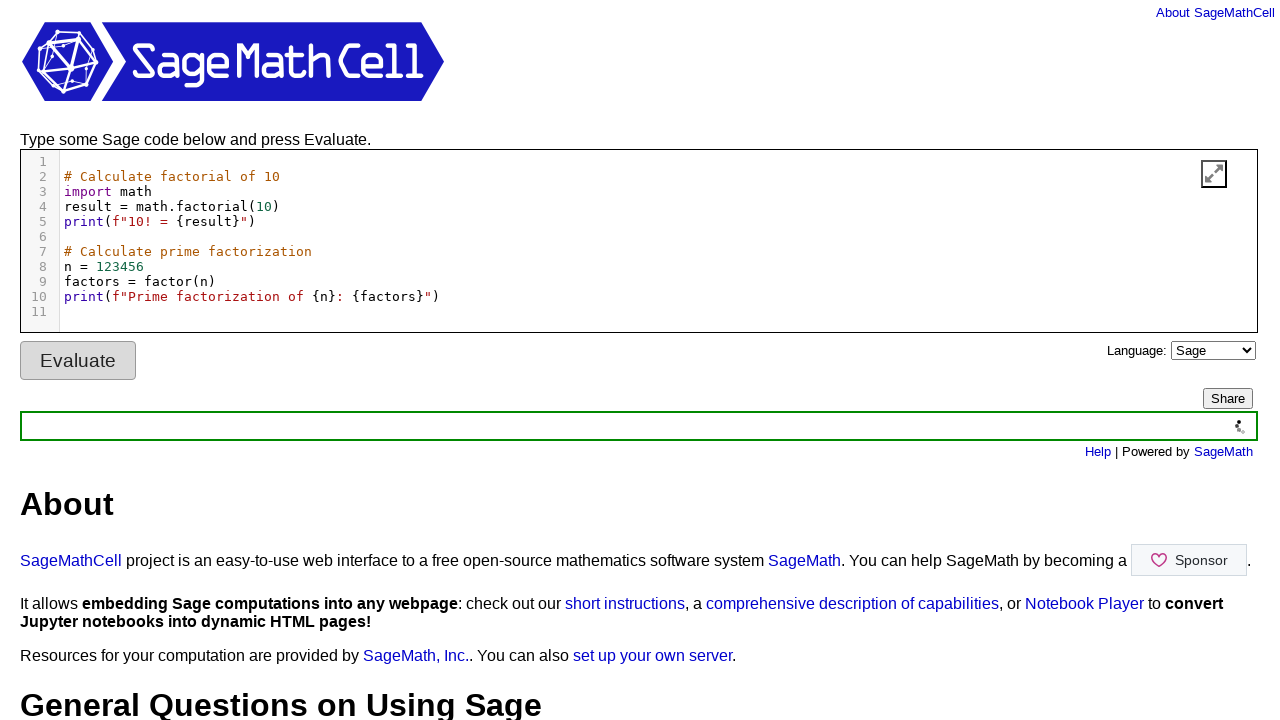

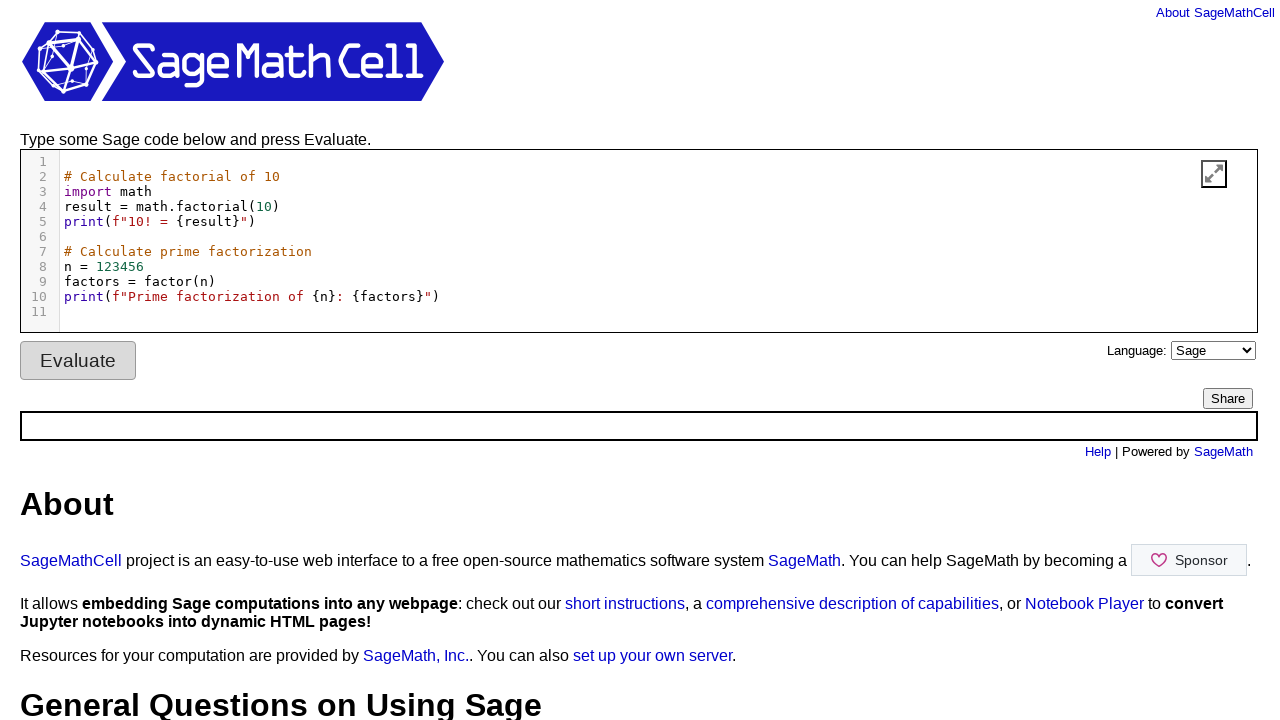